Navigates to Browse Languages section and verifies Language and Author table headers are displayed

Starting URL: http://www.99-bottles-of-beer.net/

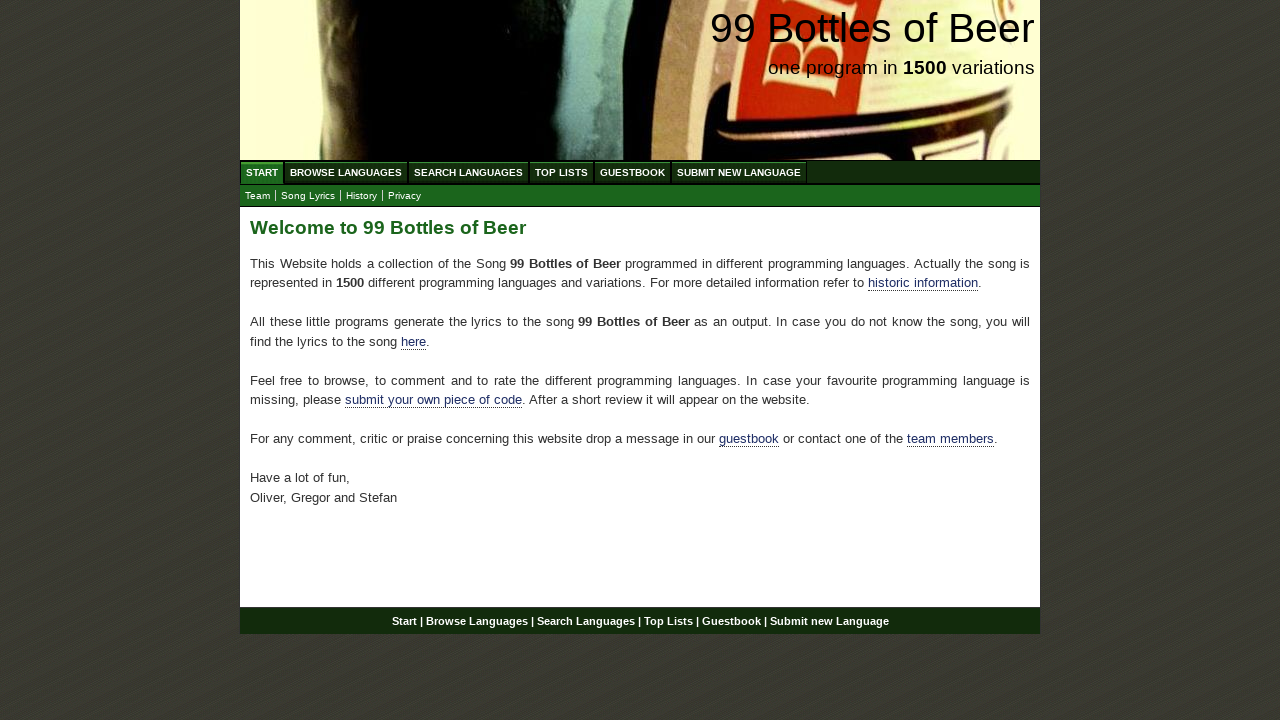

Clicked on Browse Languages link at (346, 172) on #menu a[href='/abc.html']
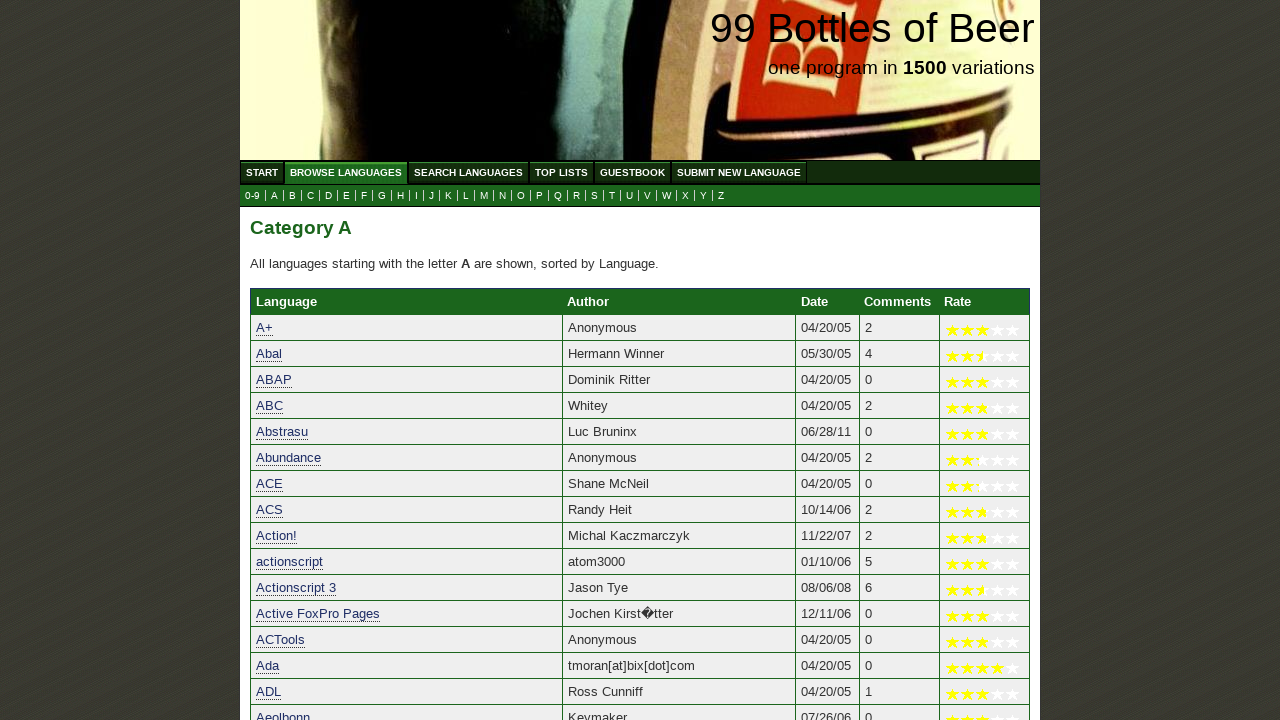

Verified Language table header is displayed
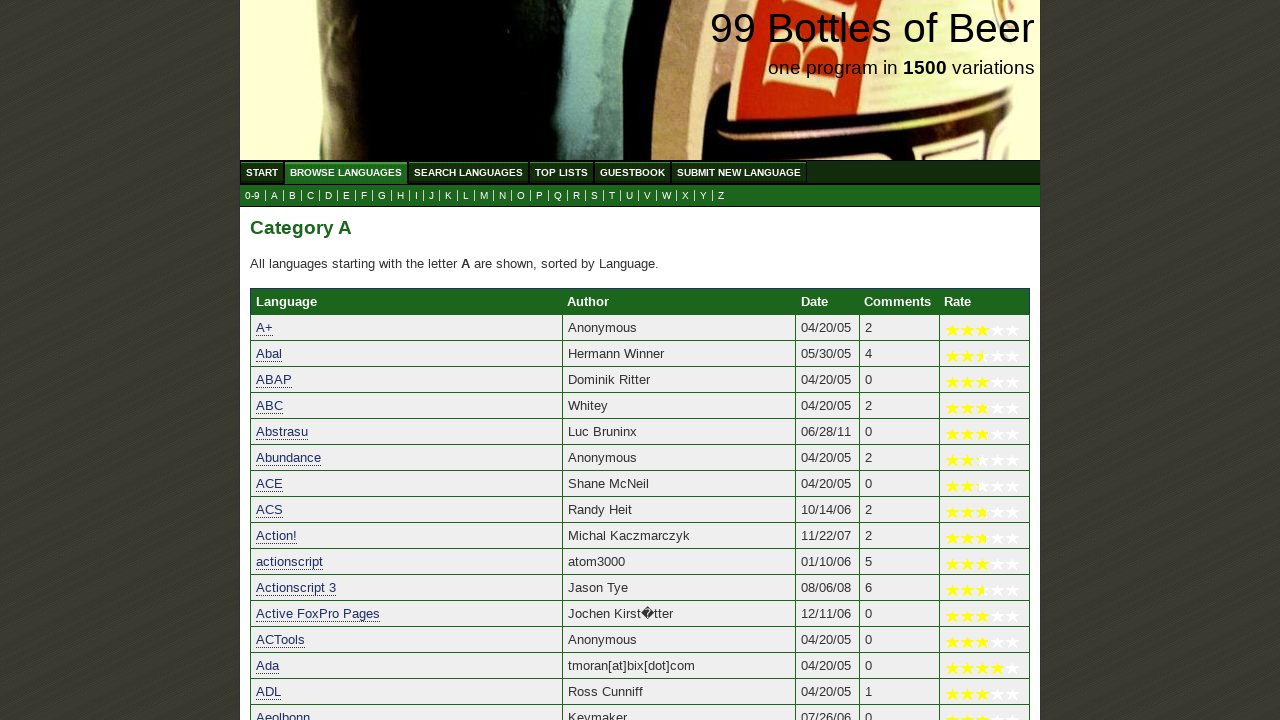

Verified Author table header is displayed
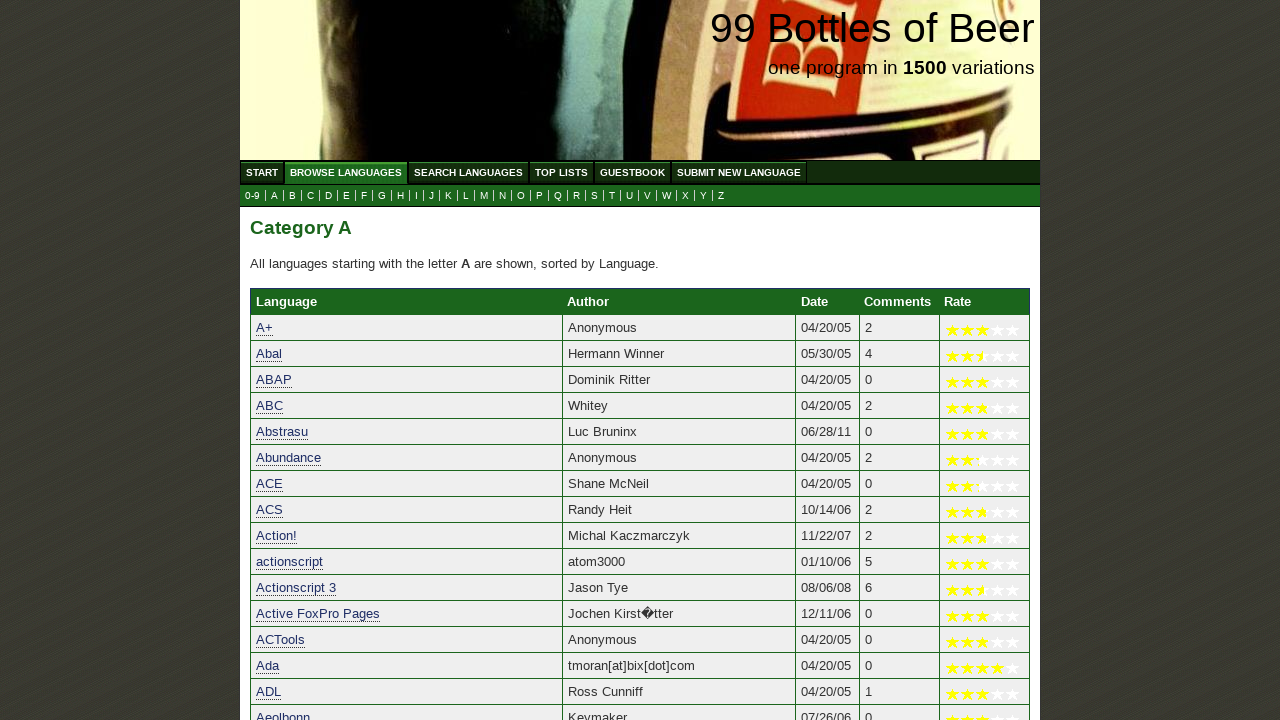

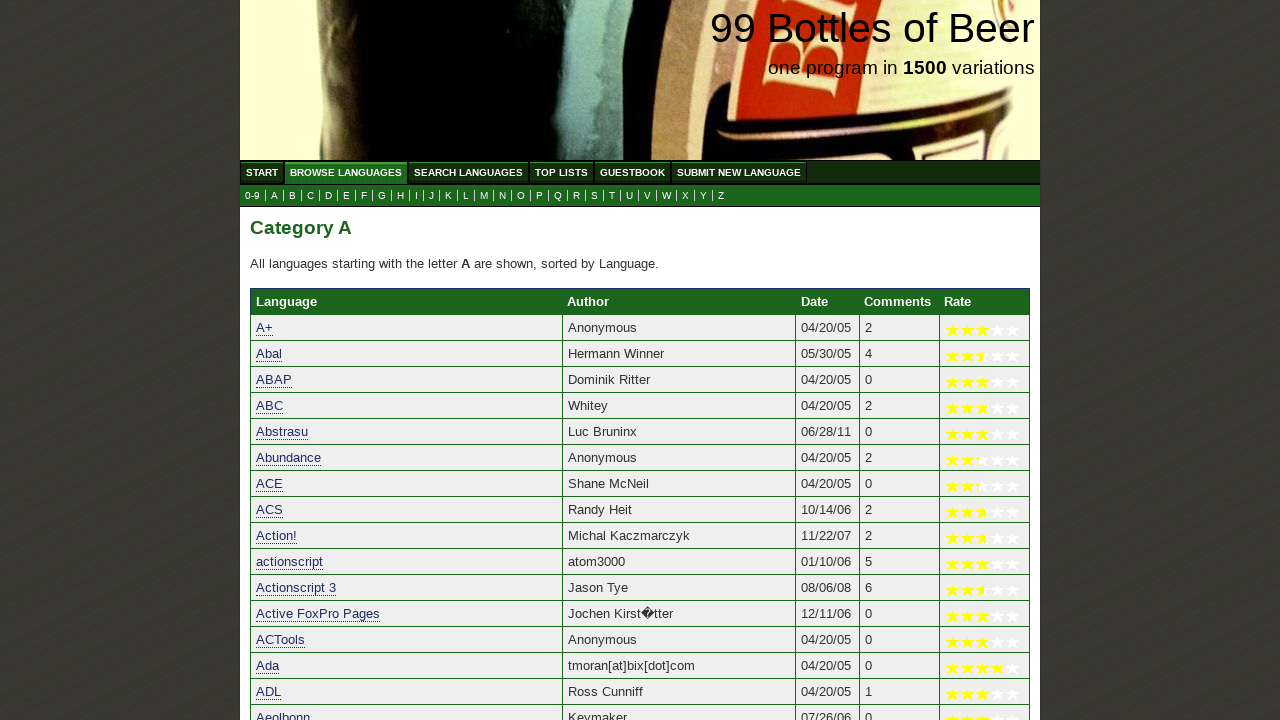